Tests clicking on multiple social media links (Pinterest, Twitter, LinkedIn, Google, Facebook) on the GlobalSQA homepage, which opens new browser tabs for each link.

Starting URL: https://www.globalsqa.com/

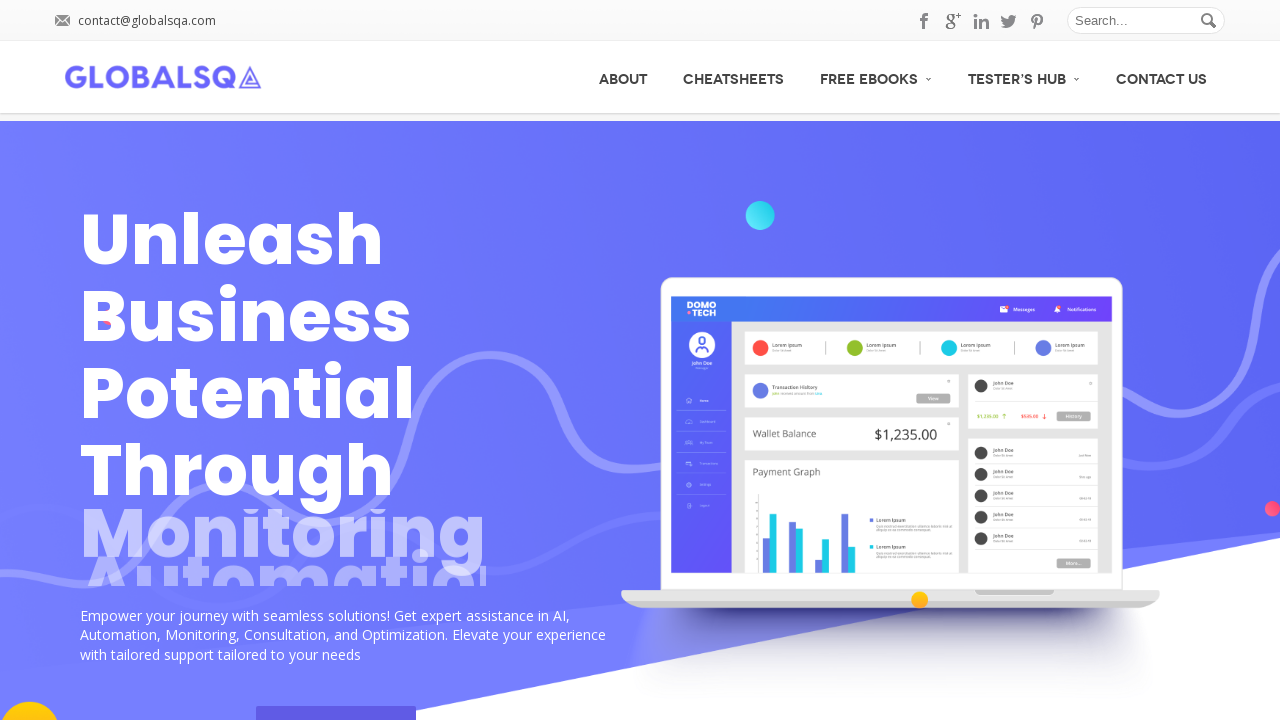

Navigated to GlobalSQA homepage
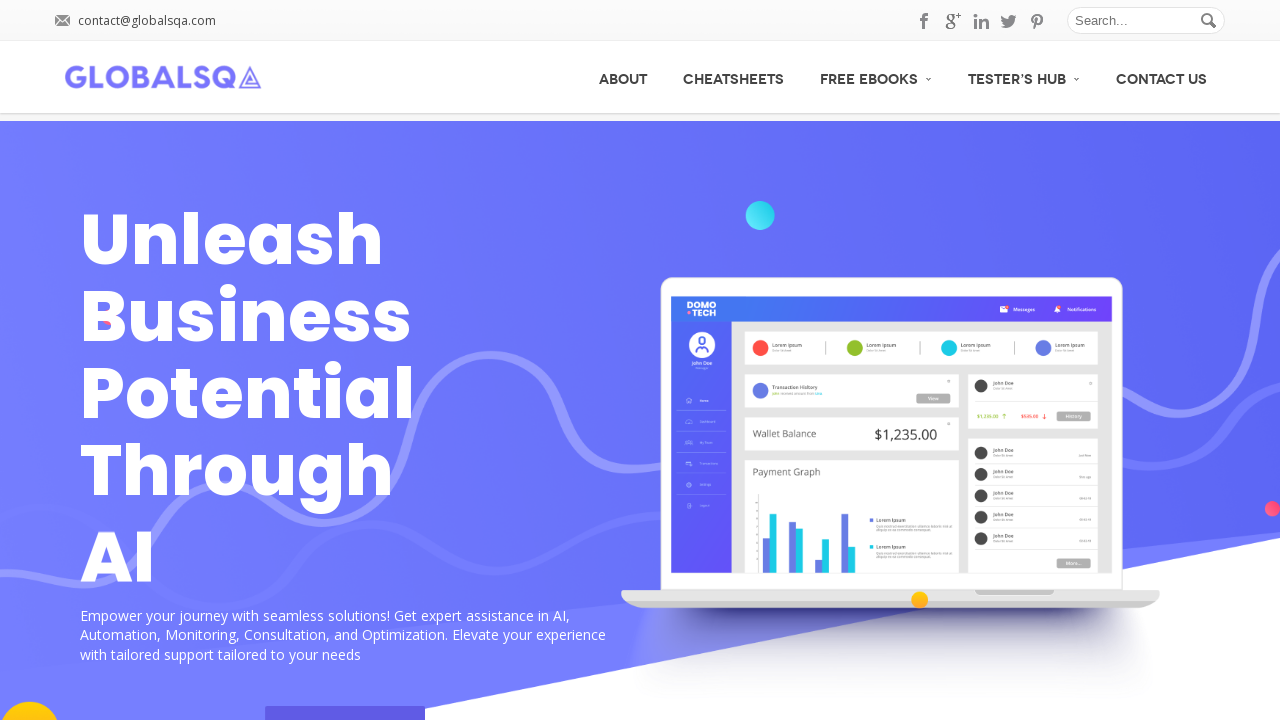

Clicked on Pinterest social media link at (1037, 21) on a:text('pinterest')
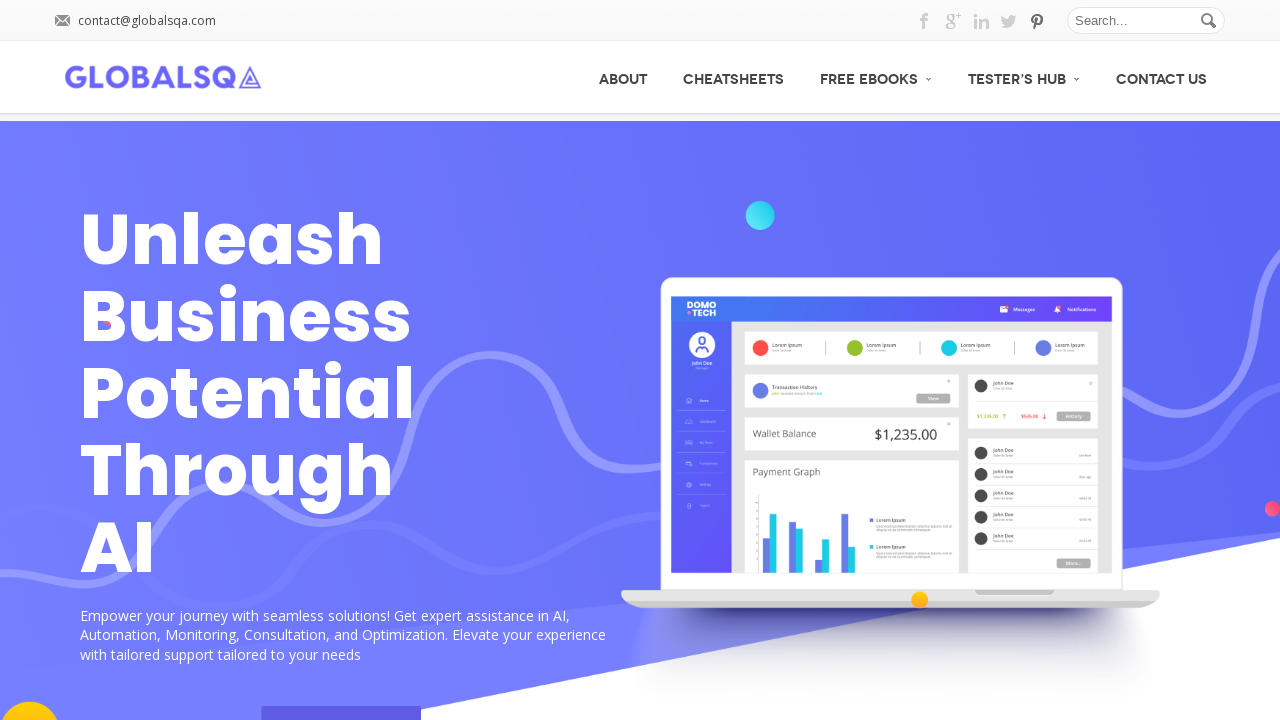

Clicked on Twitter social media link at (1009, 21) on a:text('twitter')
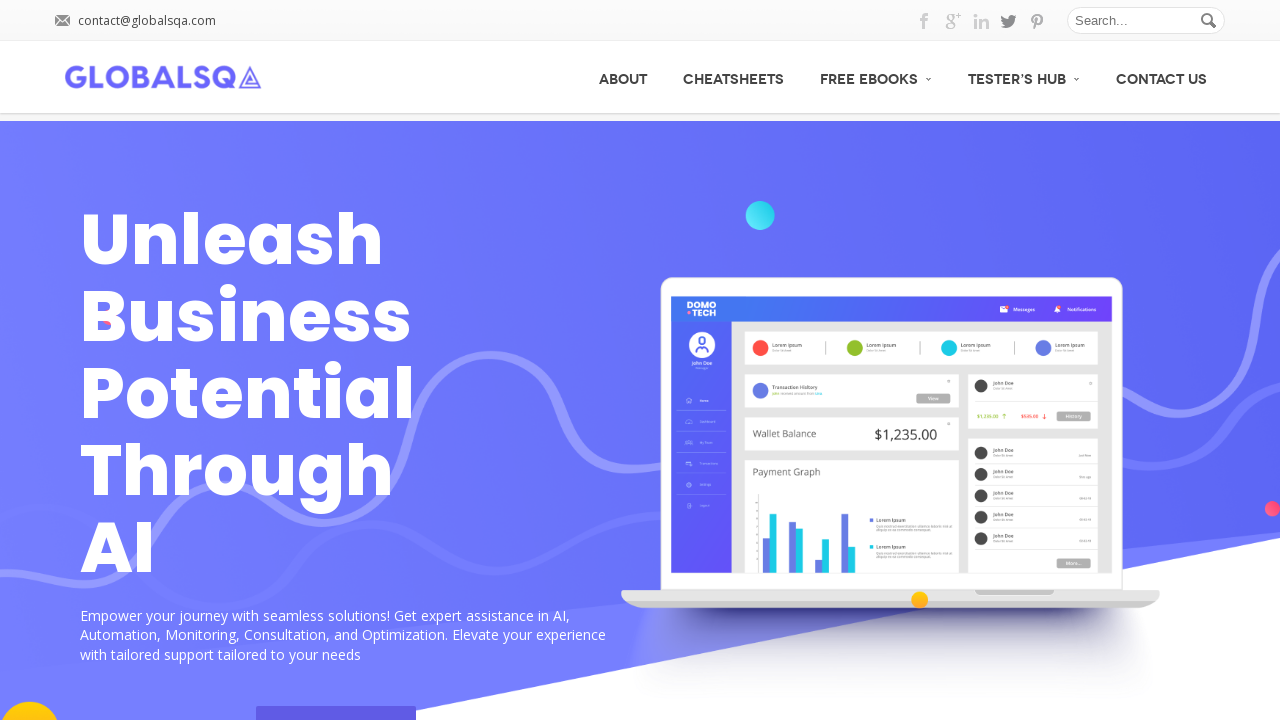

Clicked on LinkedIn social media link at (981, 21) on a:text('linkedin')
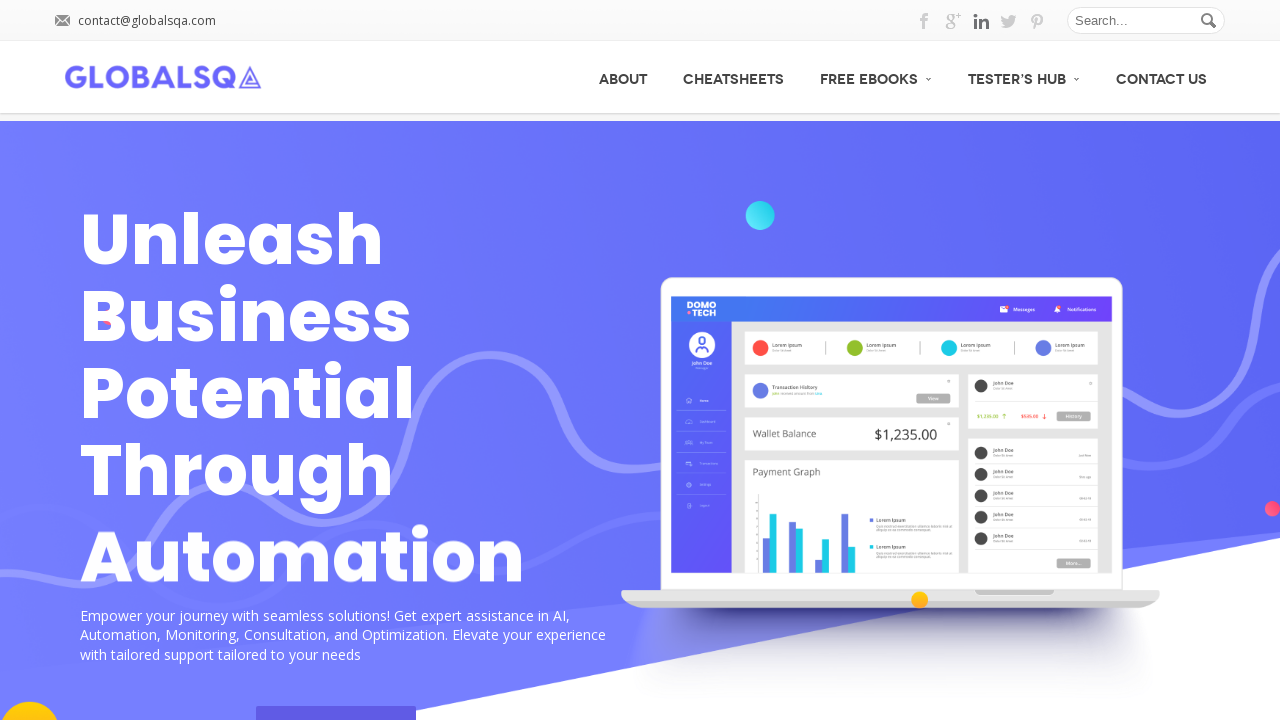

Clicked on Google social media link at (953, 21) on a:text('google')
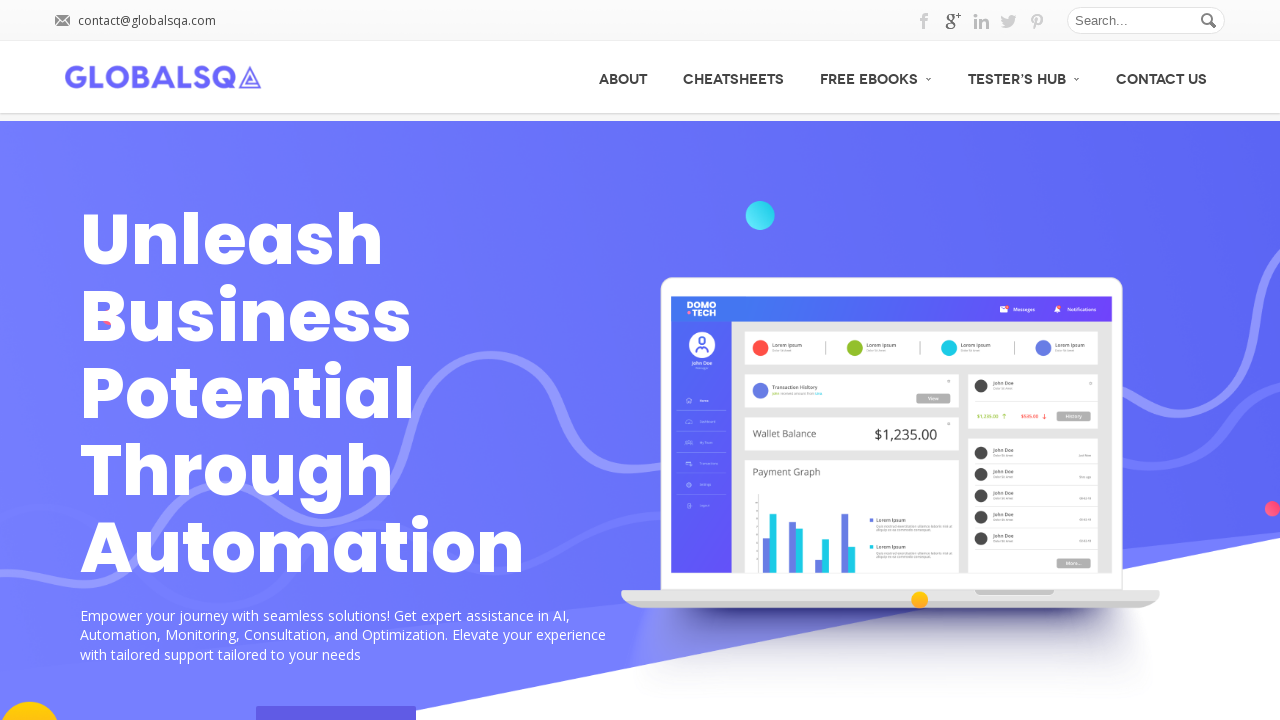

Clicked on Facebook social media link at (925, 21) on a:text('facebook')
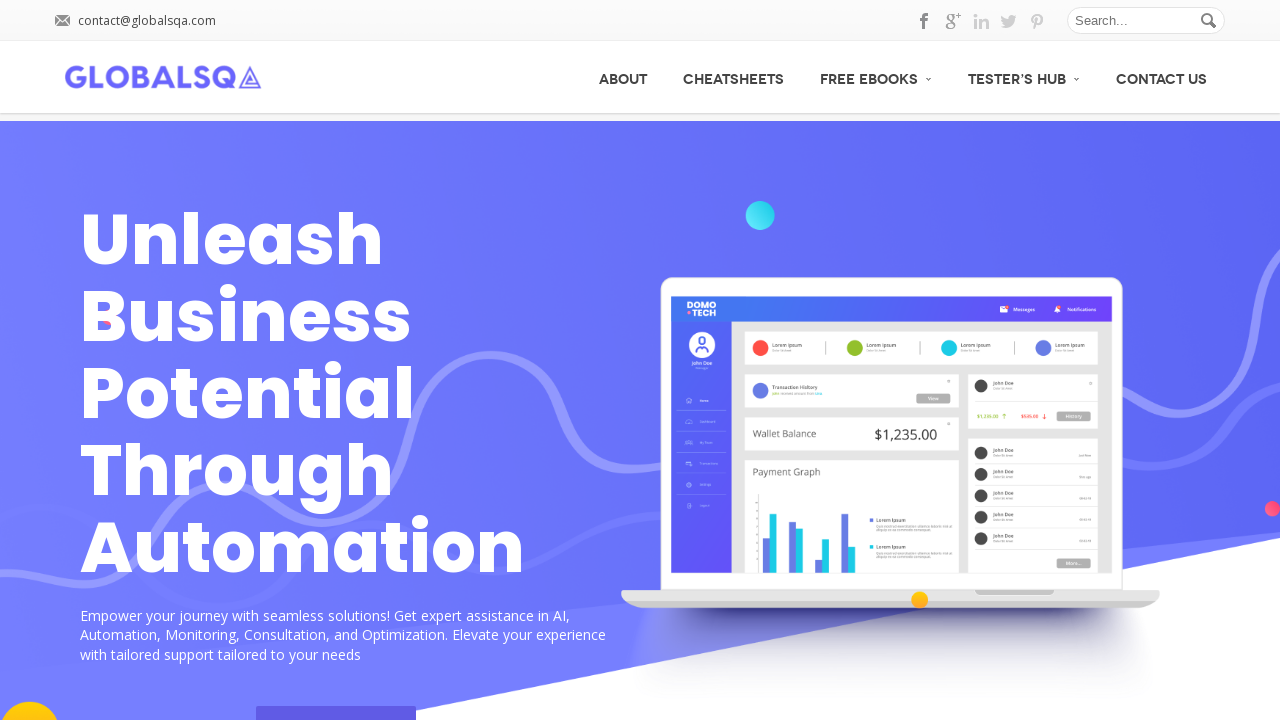

Verified 6 browser tabs are open after clicking all social media links
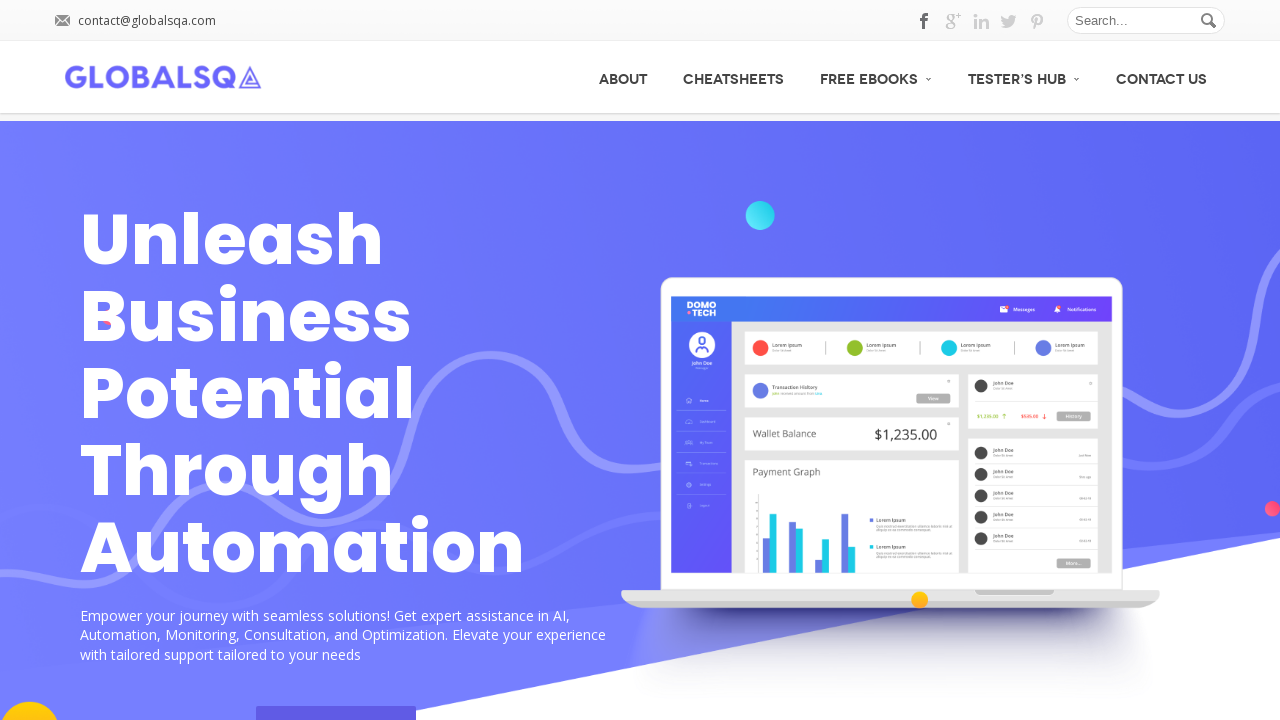

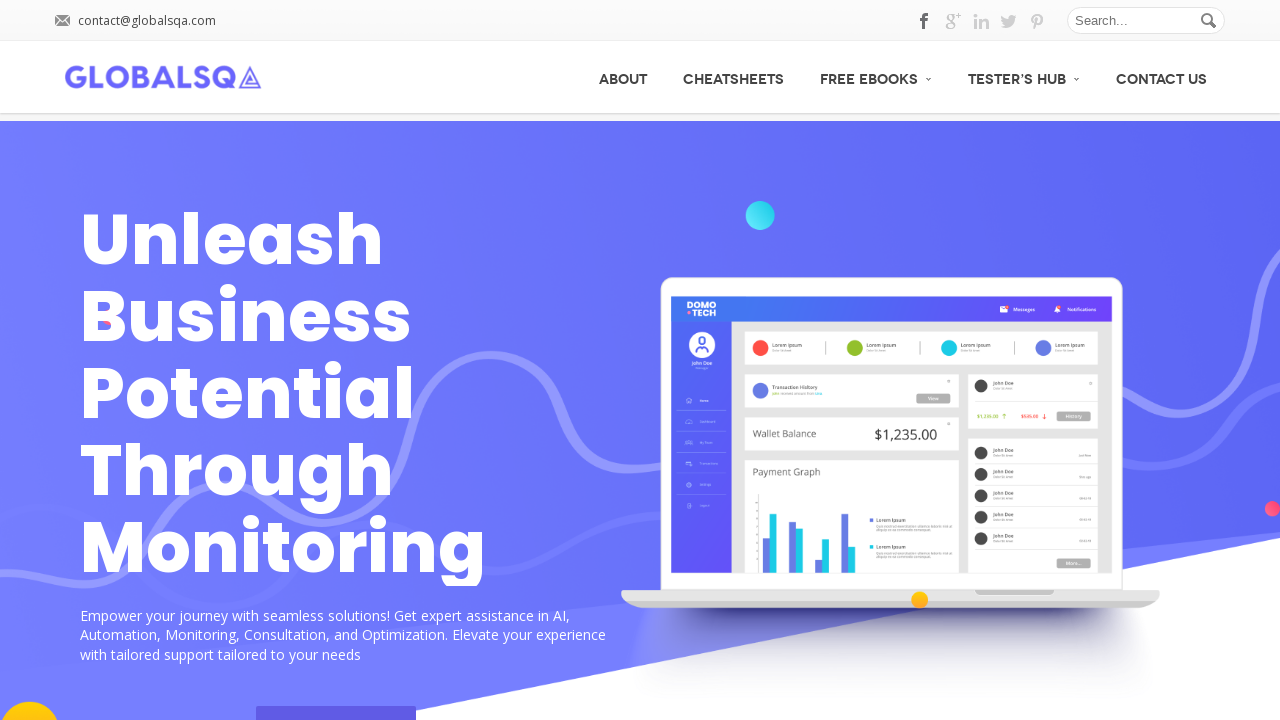